Tests right-click context menu functionality and alert handling

Starting URL: https://swisnl.github.io/jQuery-contextMenu/demo.html#example-code-simple-context-menu

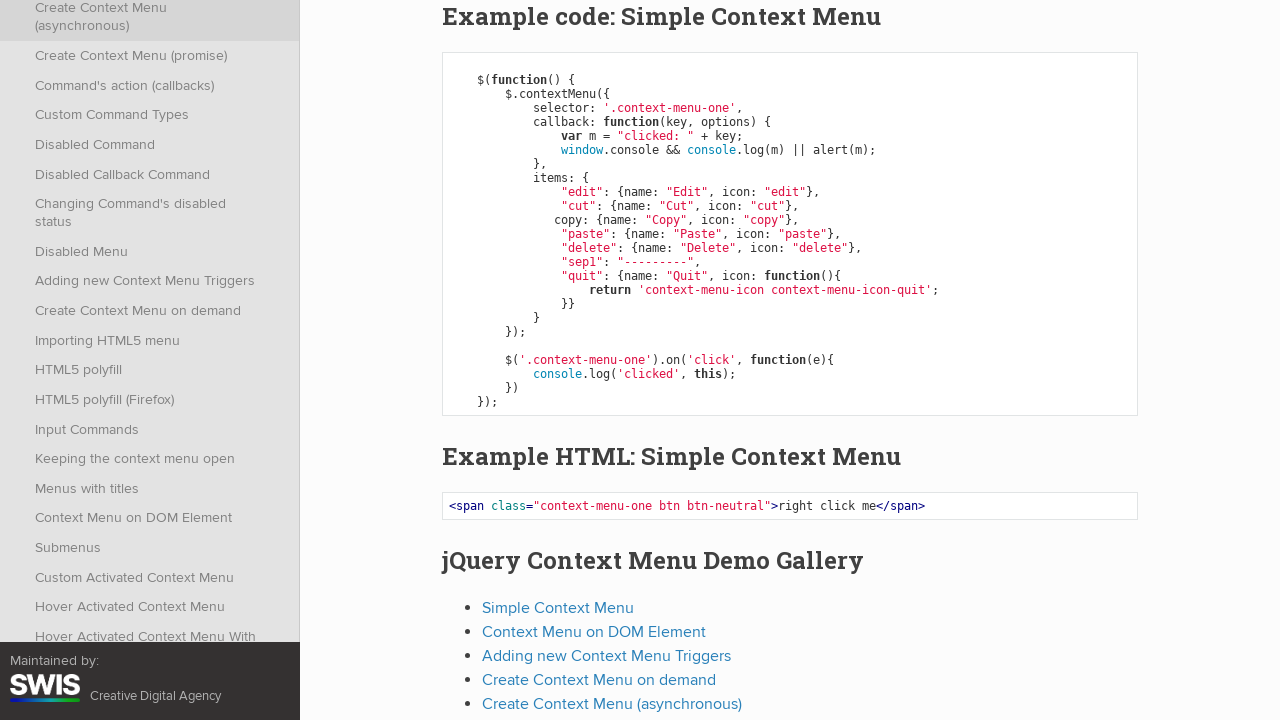

Right-clicked on context menu element to open menu at (502, 200) on //span[@class='context-menu-one btn btn-neutral']
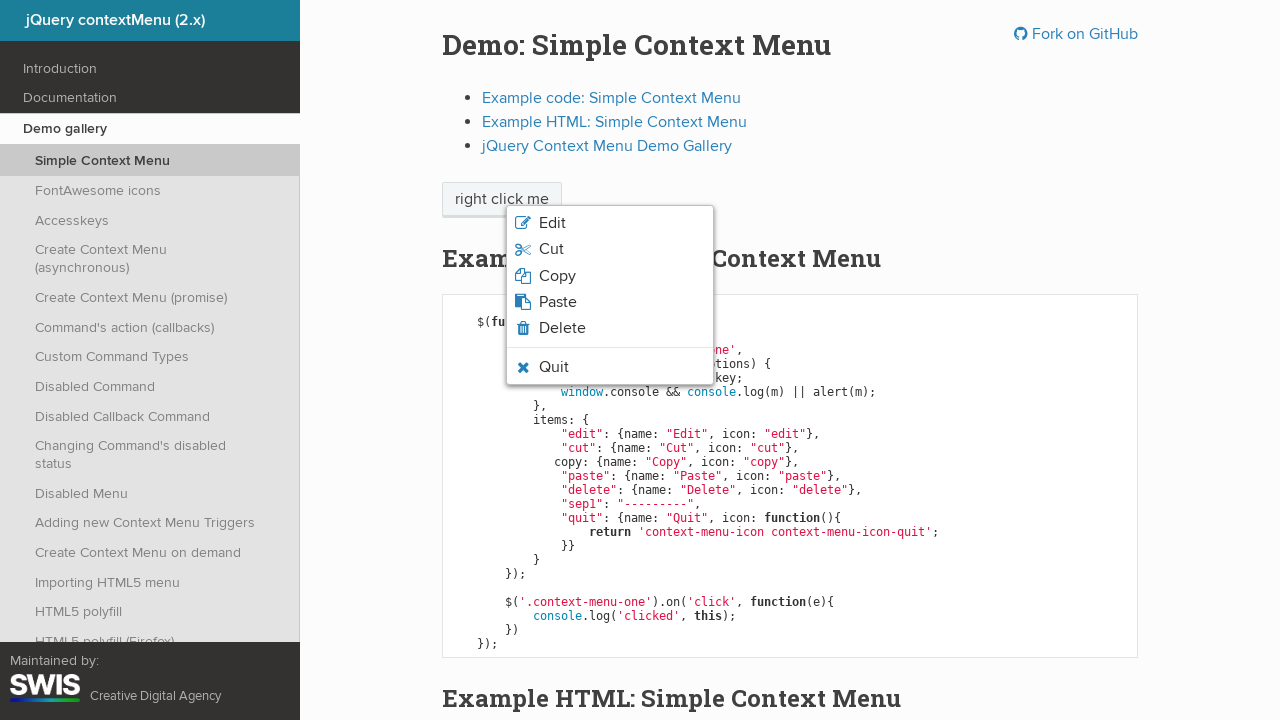

Clicked on Edit option in context menu at (552, 223) on xpath=//span[normalize-space()='Edit']
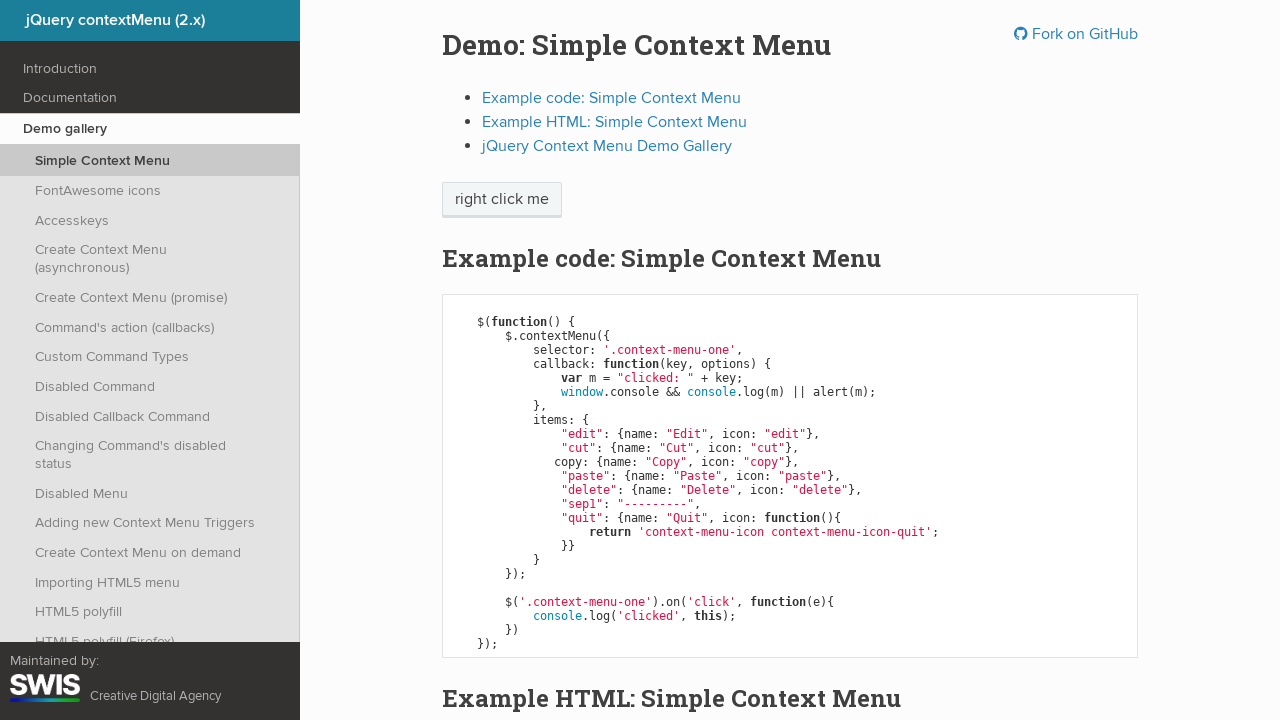

Set up handler to accept alert dialogs
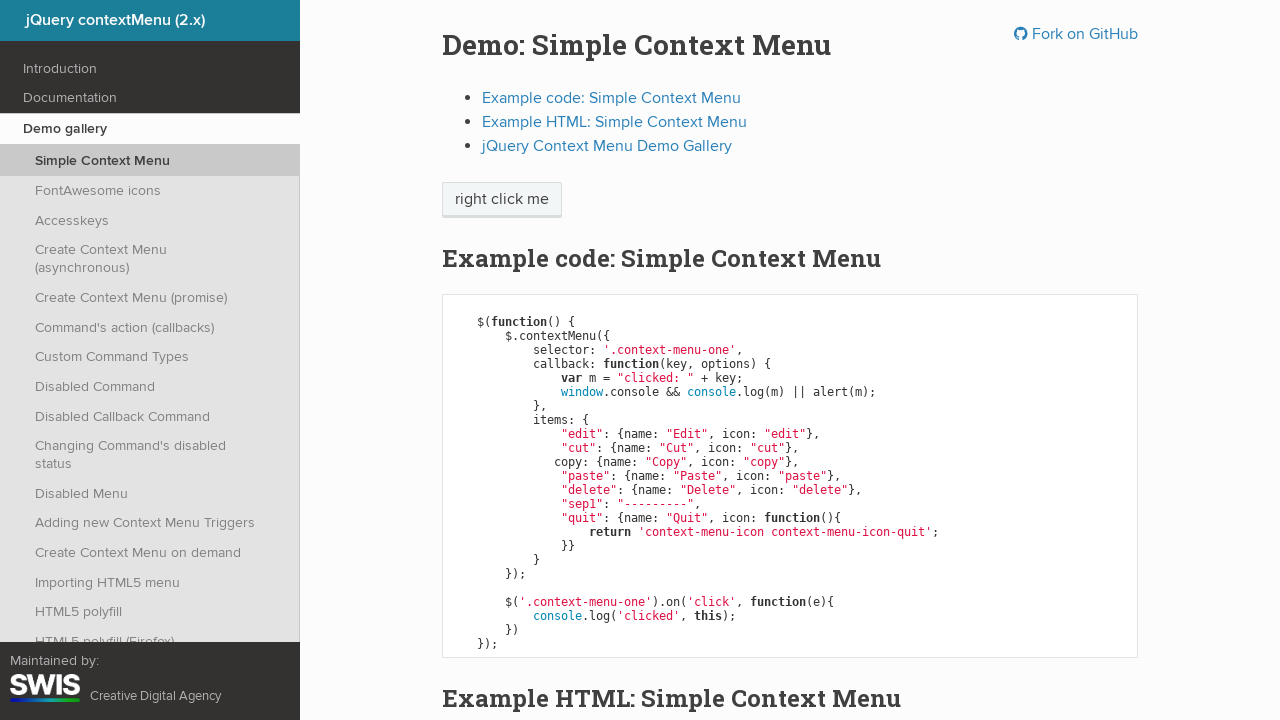

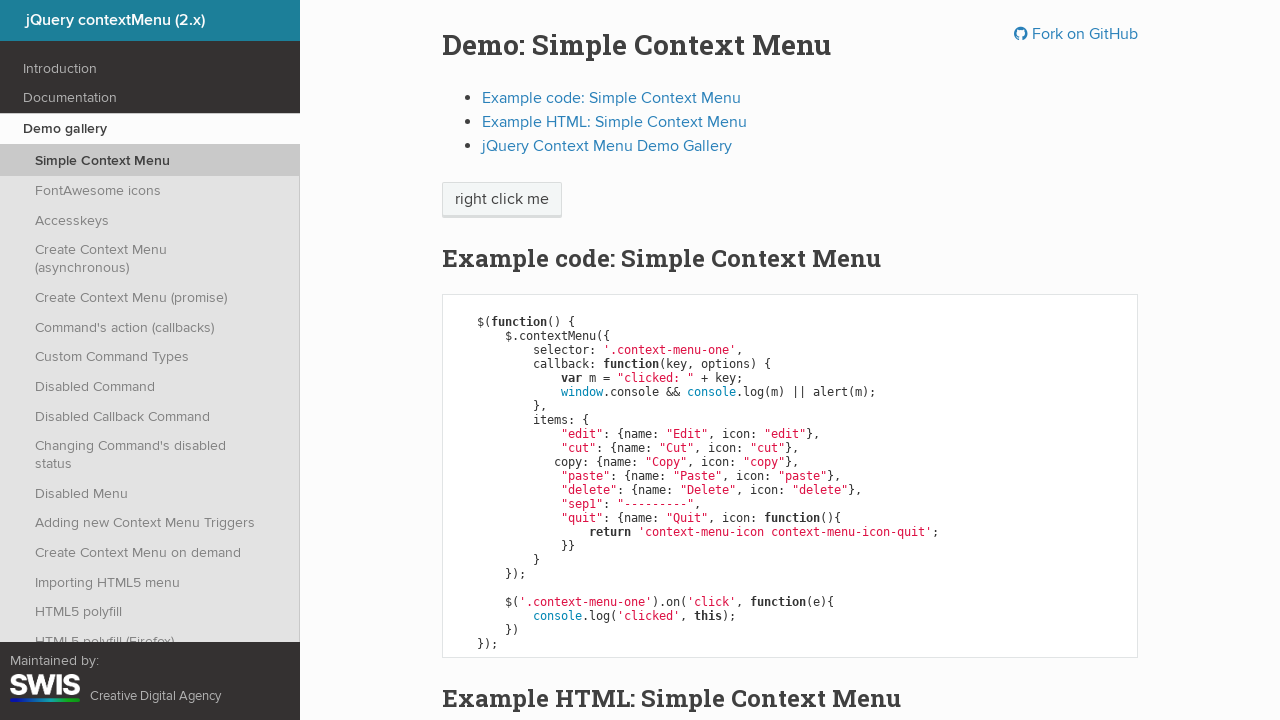